Checks that the country dropdown contains 'China' as one of its options

Starting URL: https://testautomationpractice.blogspot.com/

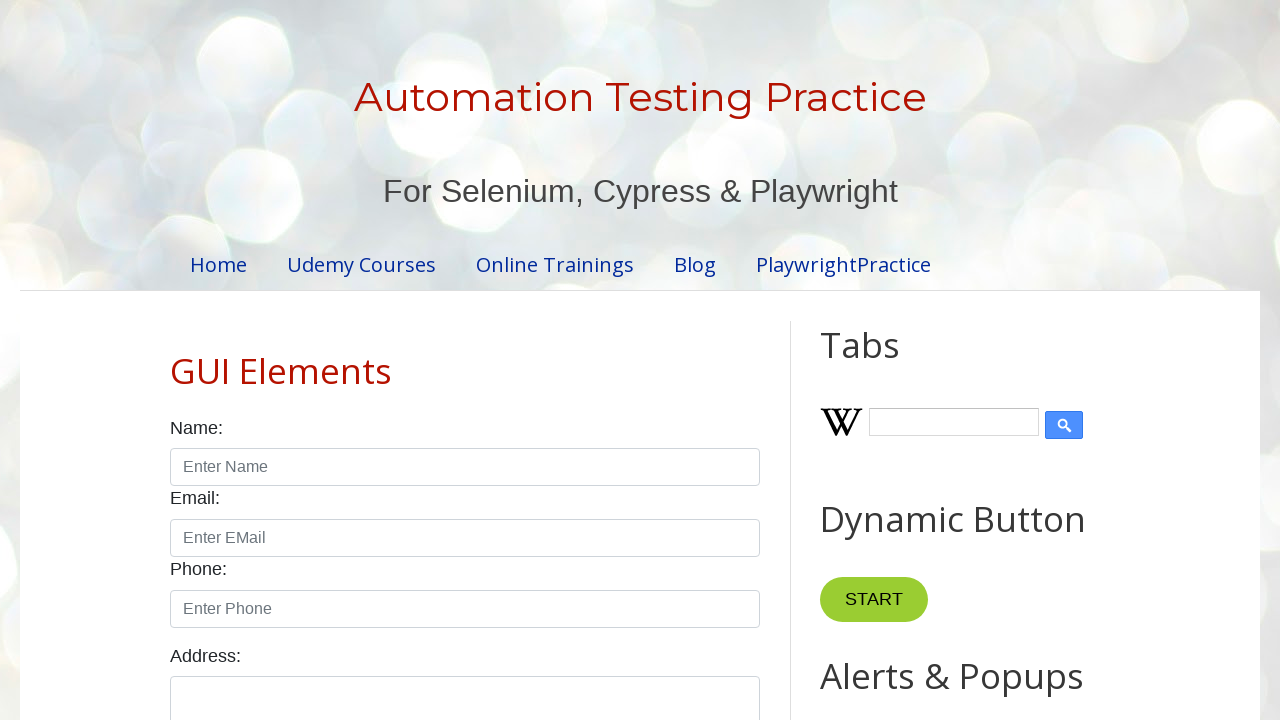

Navigated to test automation practice website
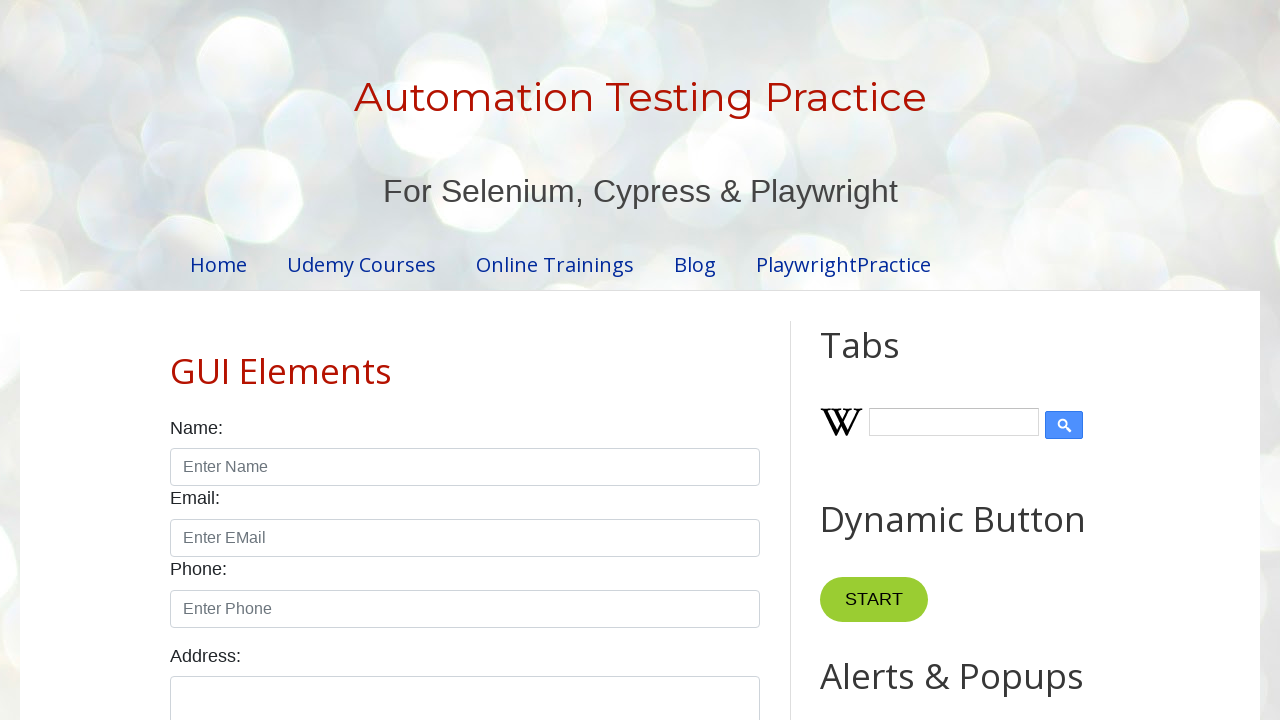

Retrieved text content from country dropdown
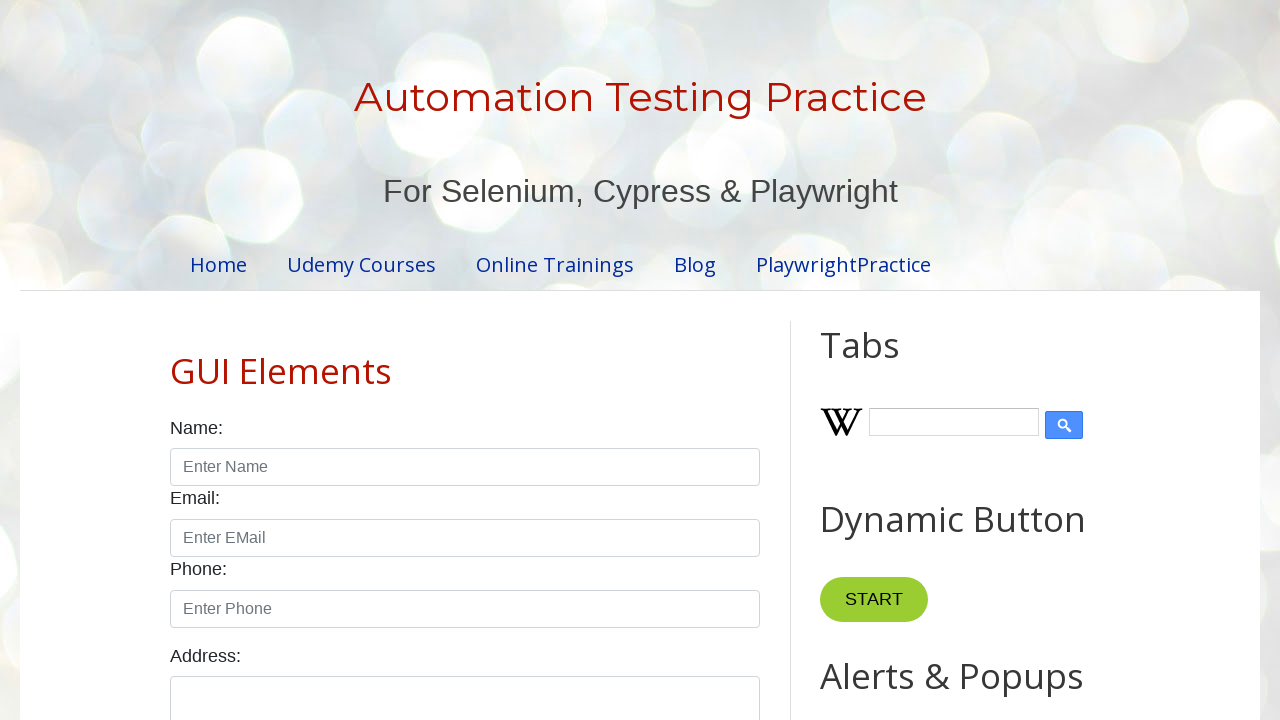

Verified that 'China' is present in country dropdown options
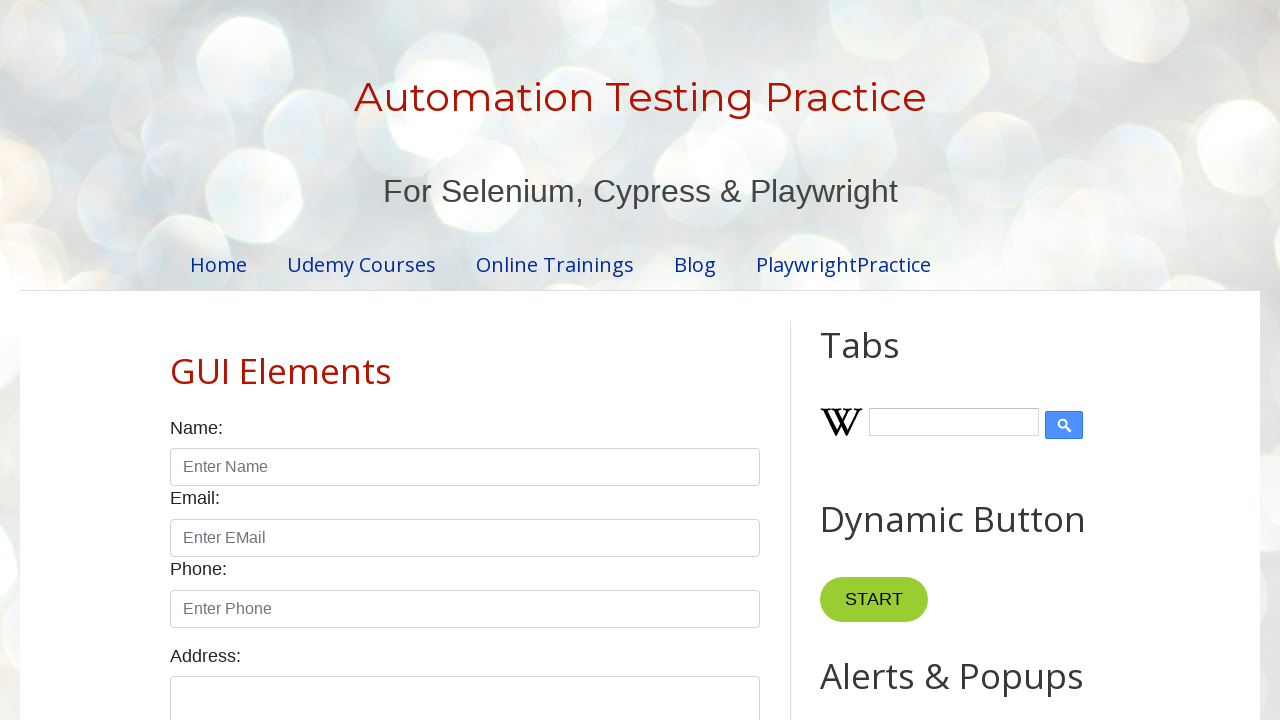

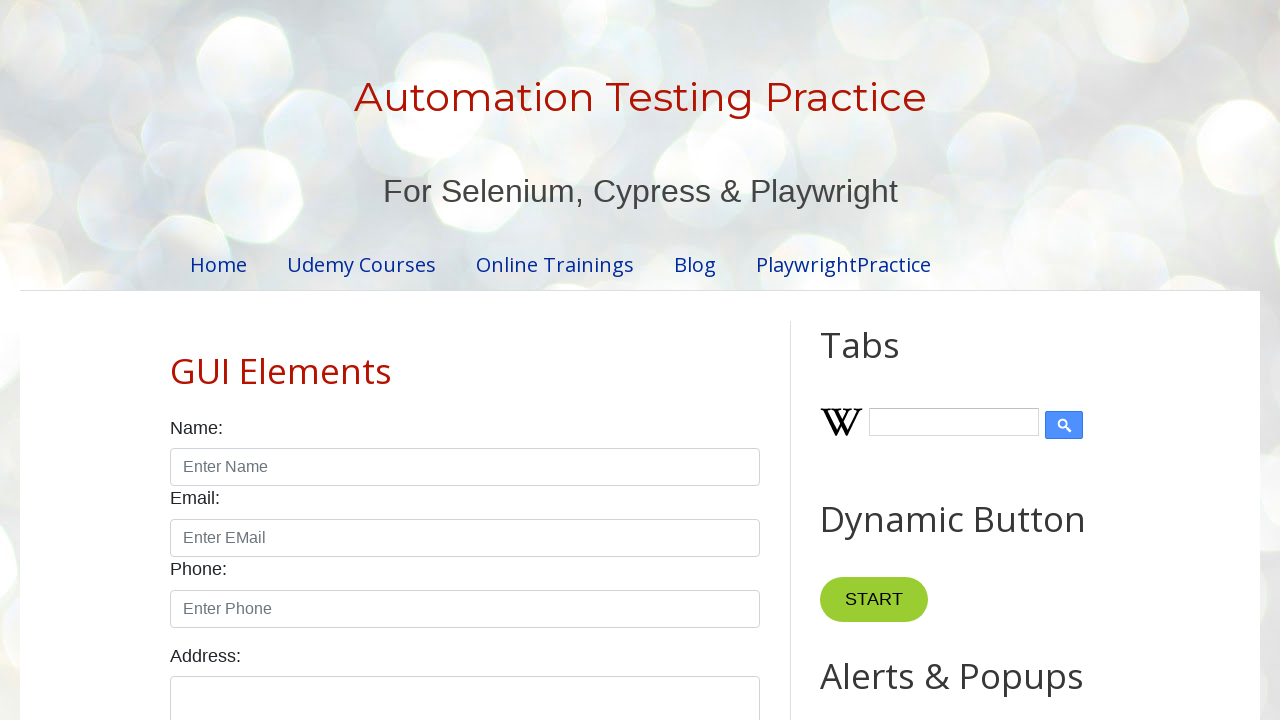